Tests dynamic controls page by clicking the remove checkbox button and verifying the "It's gone!" message appears

Starting URL: https://the-internet.herokuapp.com/dynamic_controls

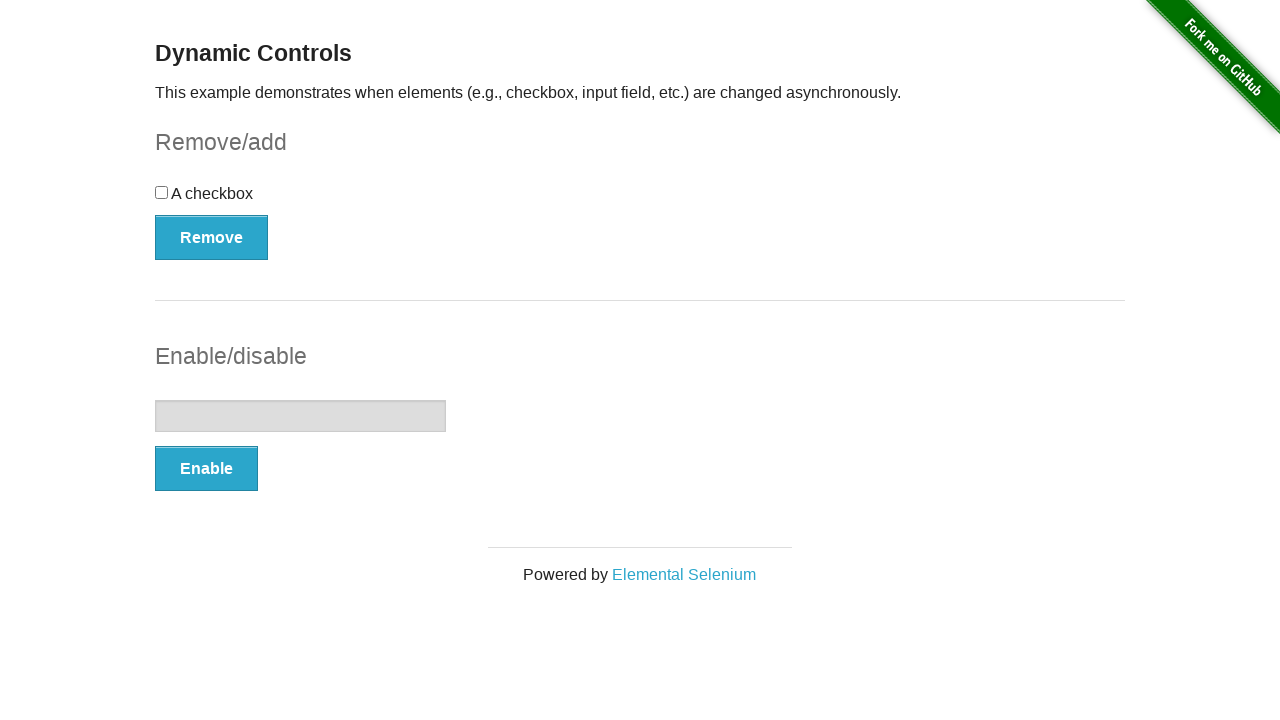

Navigated to dynamic controls page
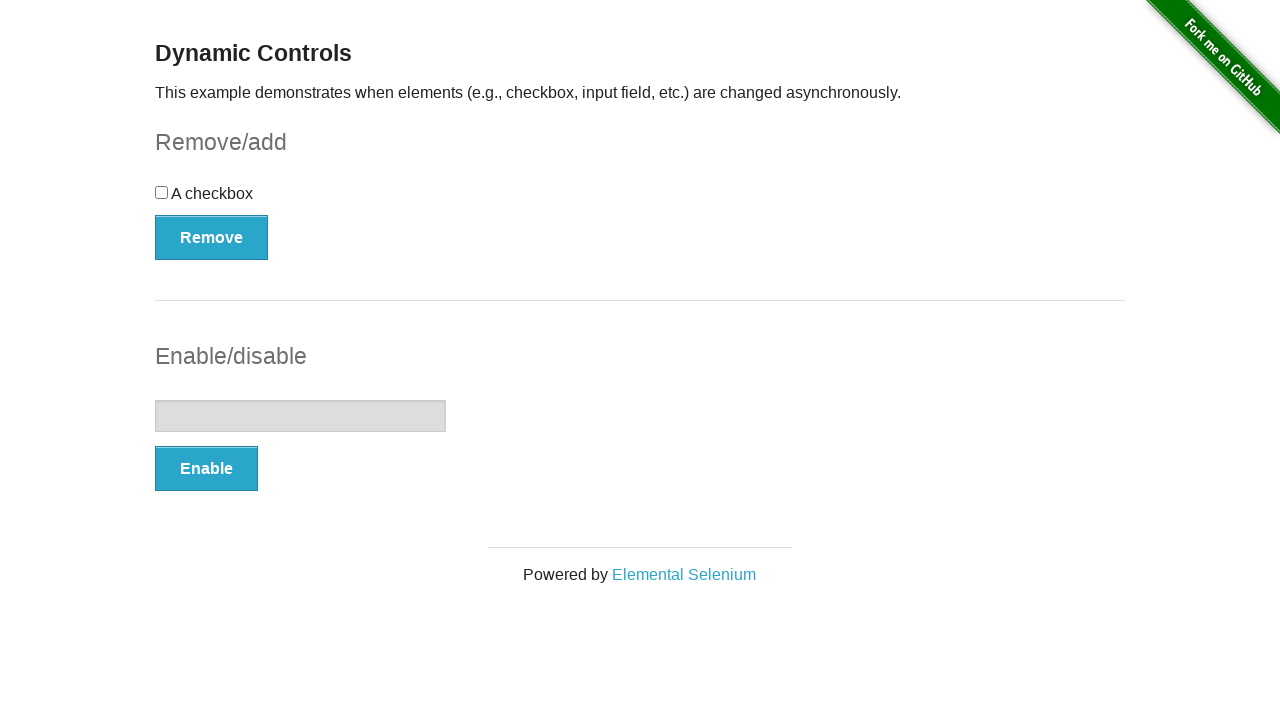

Clicked the Remove button in checkbox example section at (212, 237) on xpath=//form[@id='checkbox-example']/button
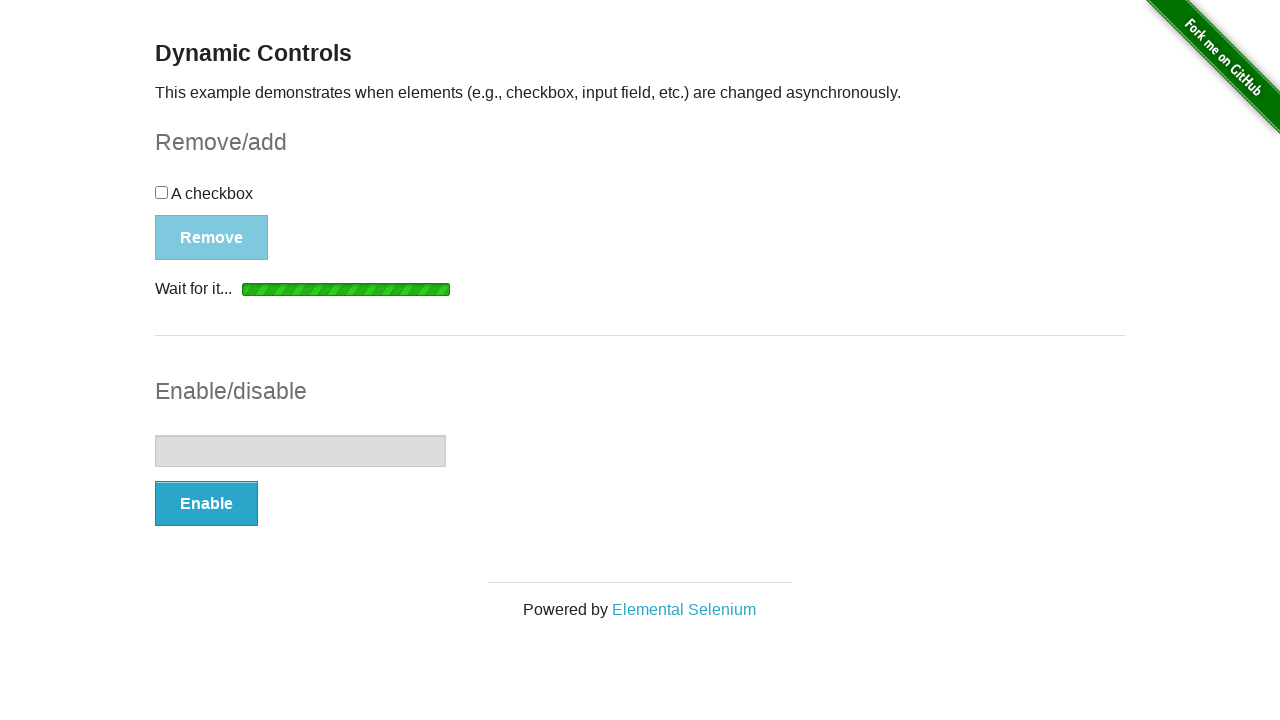

Waited for message element to appear
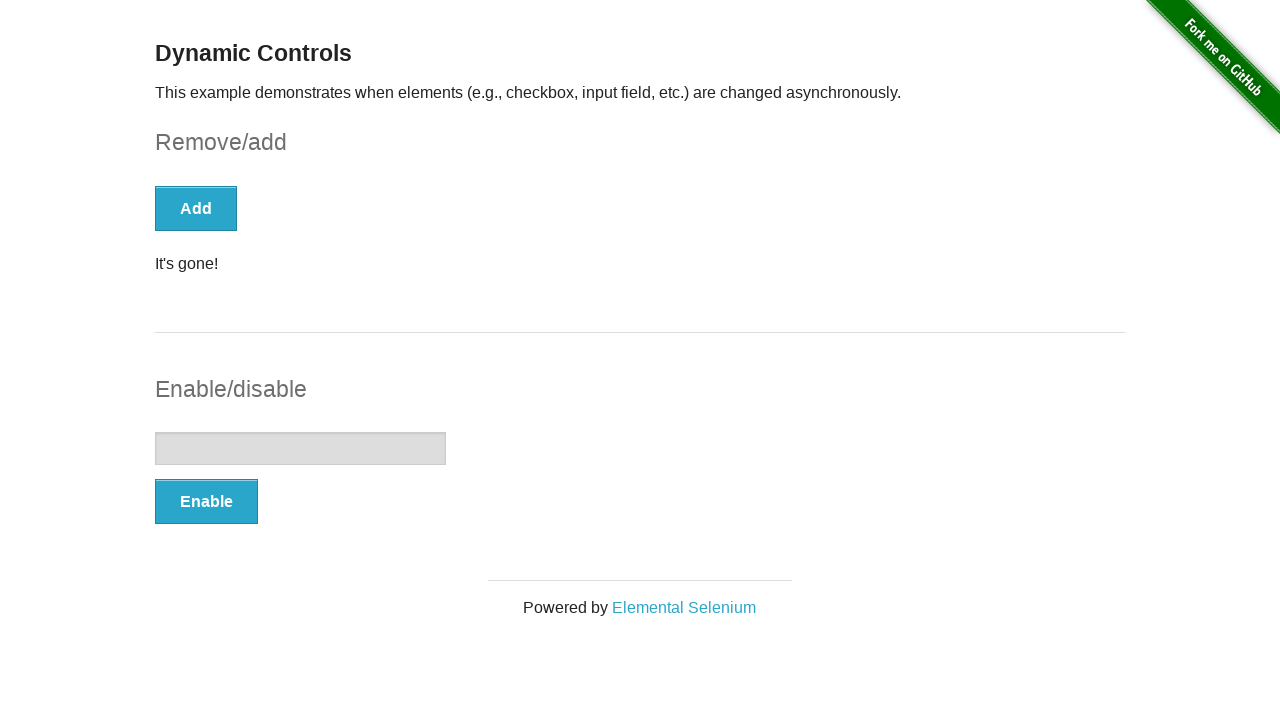

Retrieved message text content
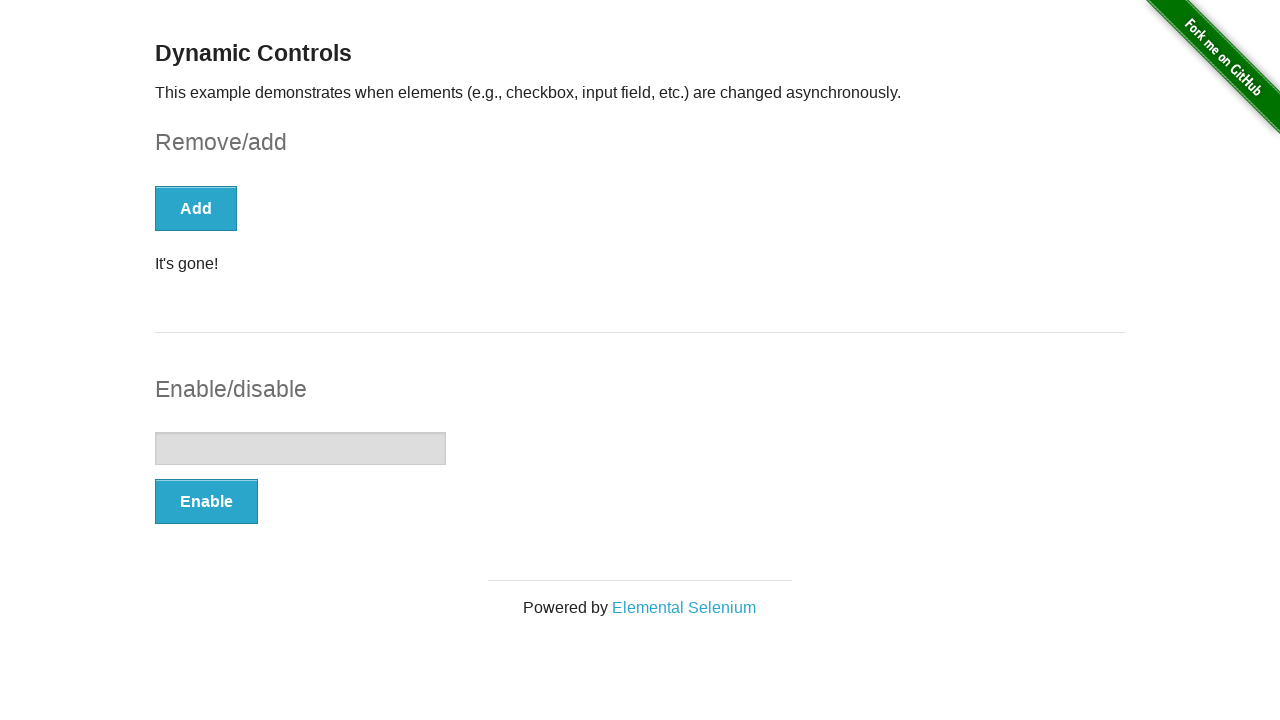

Verified message displays 'It's gone!'
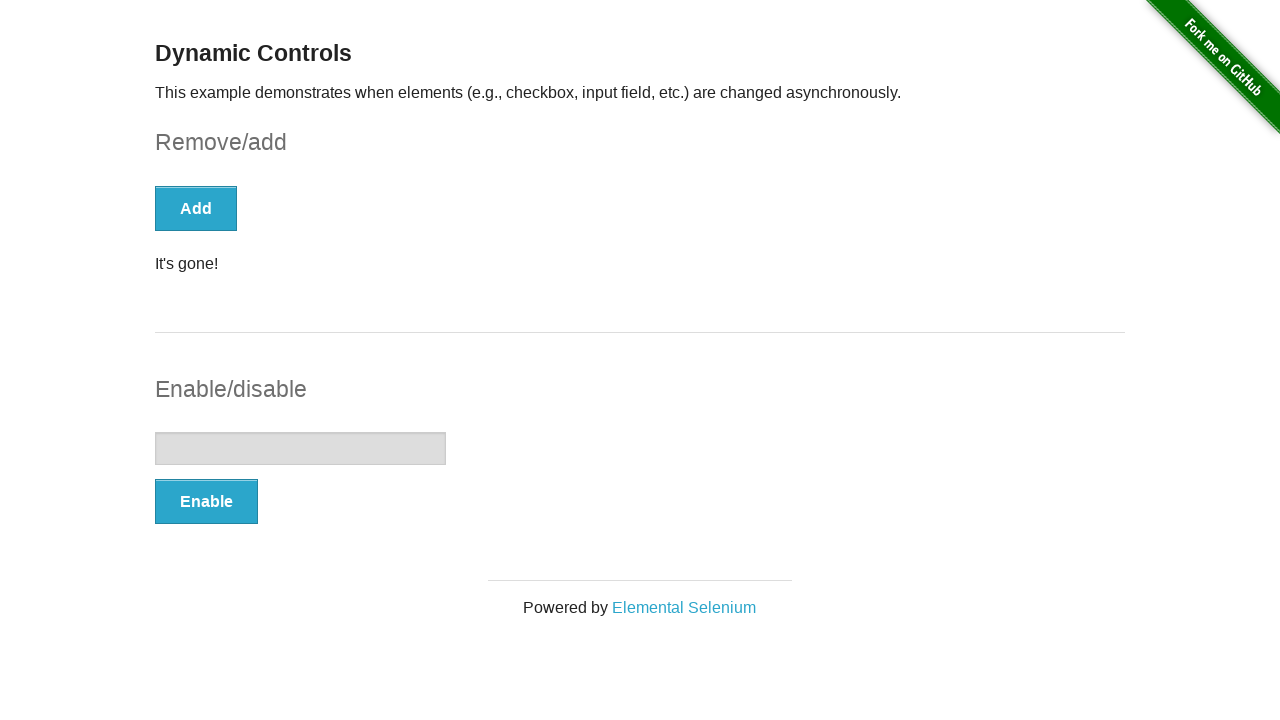

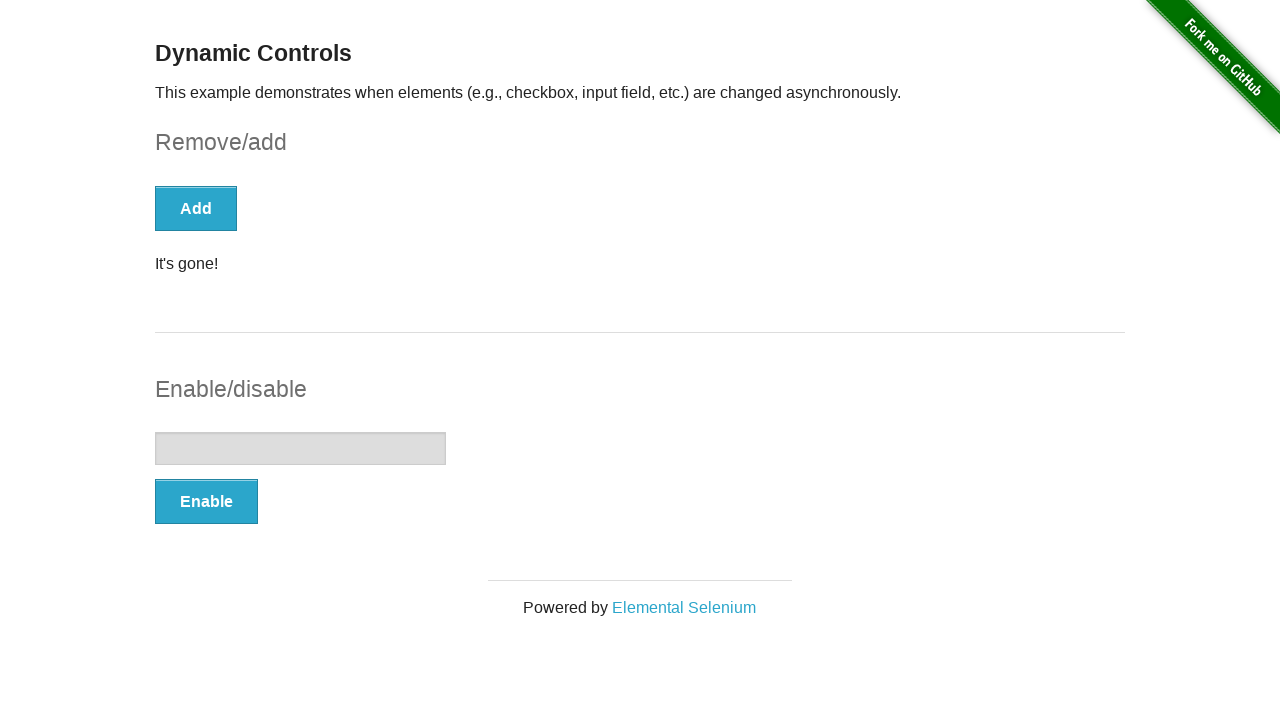